Tests form interactions on a testing blog page by clicking radio buttons, checkboxes, and filling text fields using keyboard actions

Starting URL: https://only-testing-blog.blogspot.com/2014/01/textbox.html

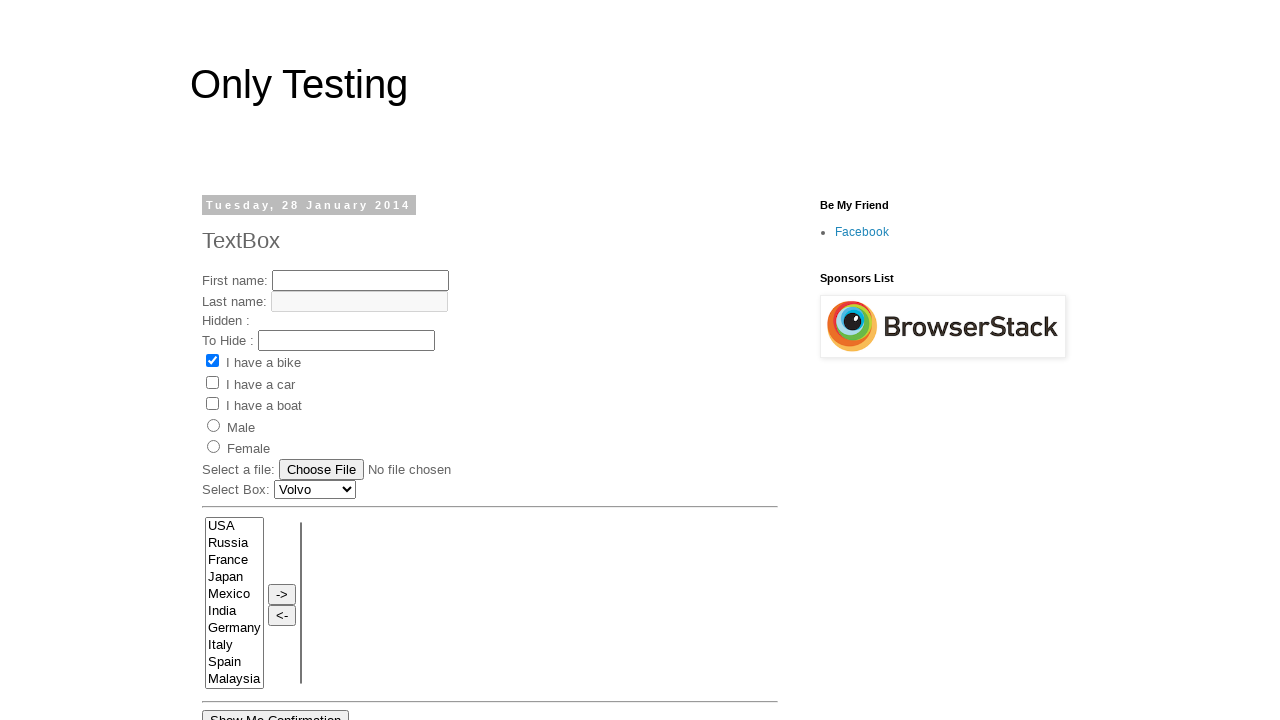

Clicked the first radio button at (214, 425) on xpath=//input[@id='radio1']
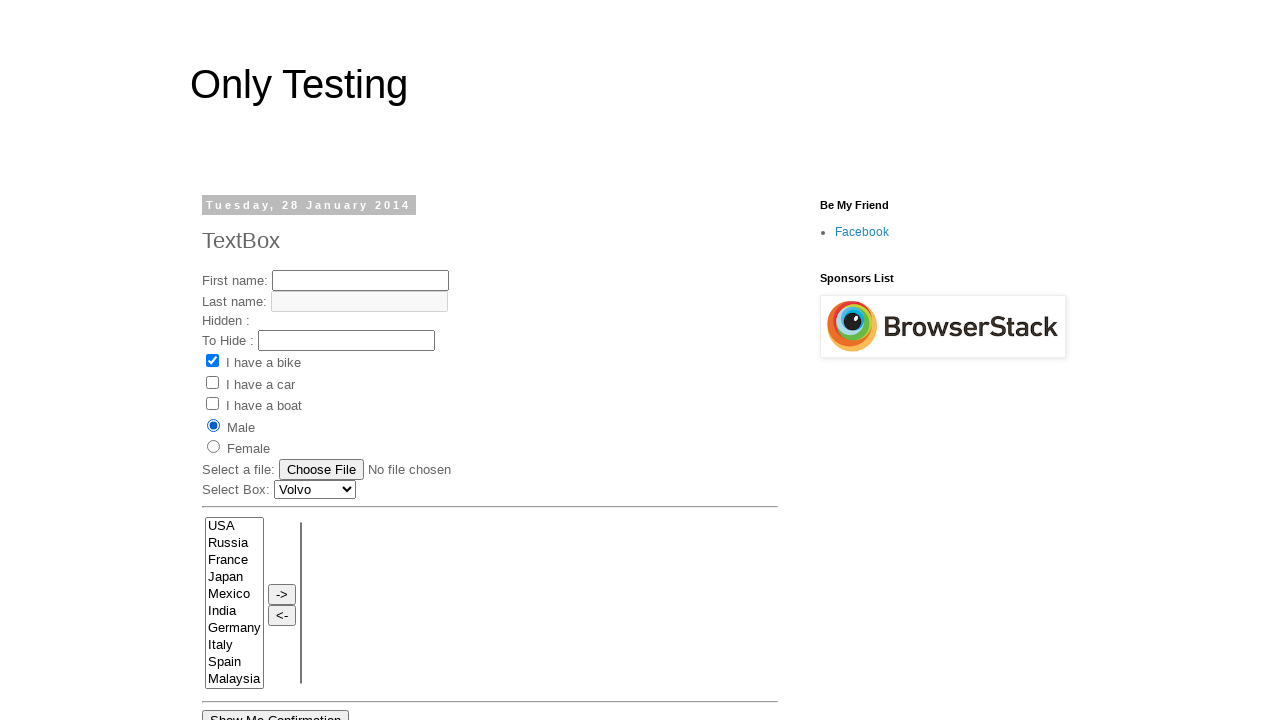

Clicked the checkbox with value 'Car' at (212, 382) on xpath=//input[@value='Car']
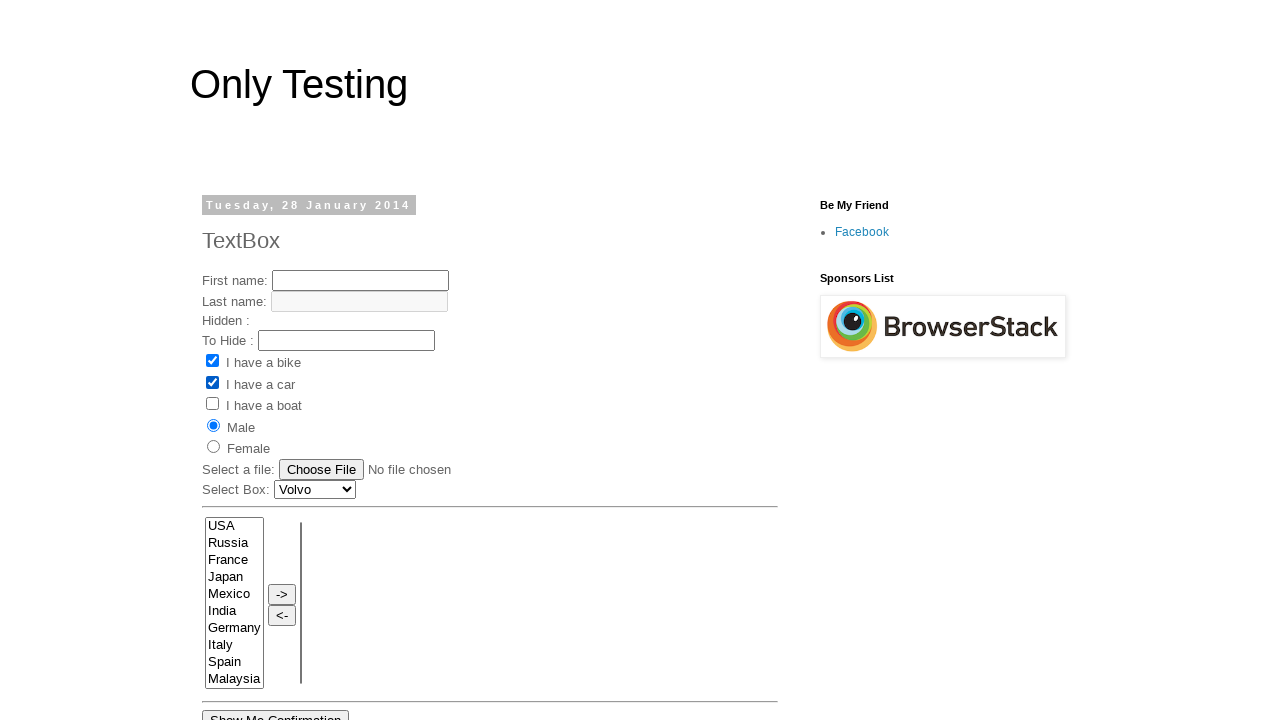

Filled text field with last name 'Dasa' on //input[@id='text1']
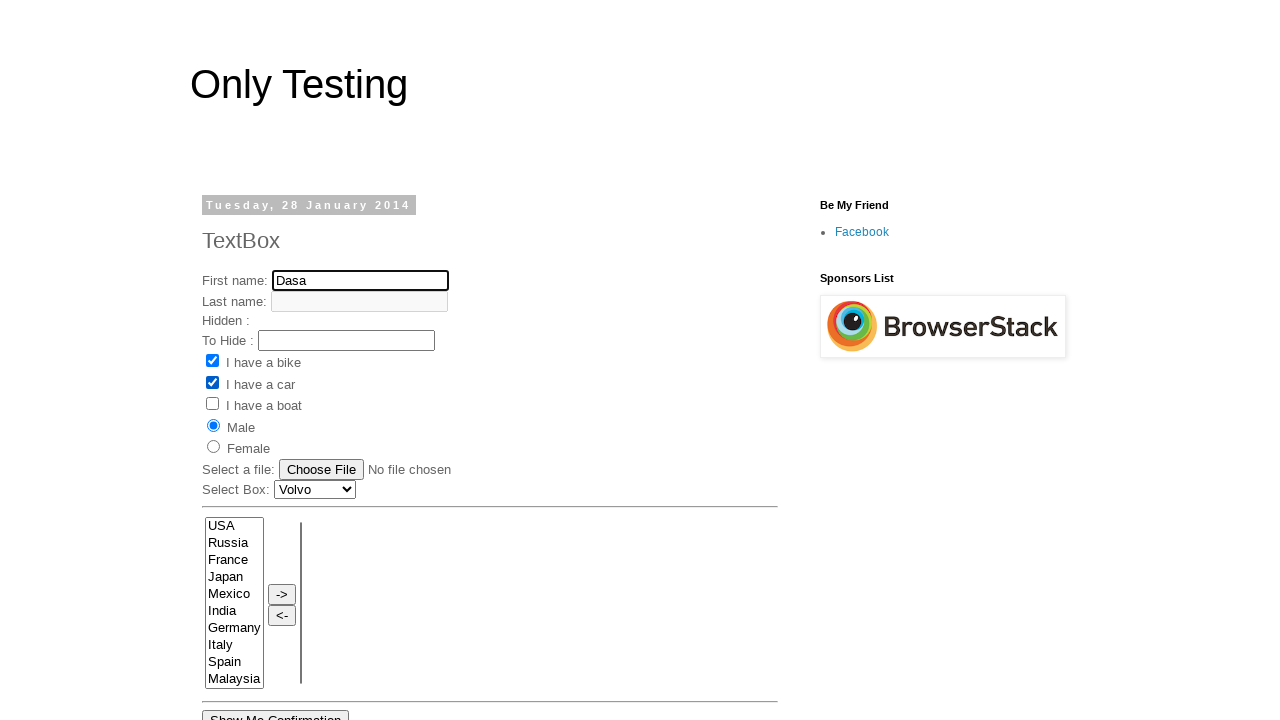

Right-clicked on the text field at (360, 280) on //input[@id='text1']
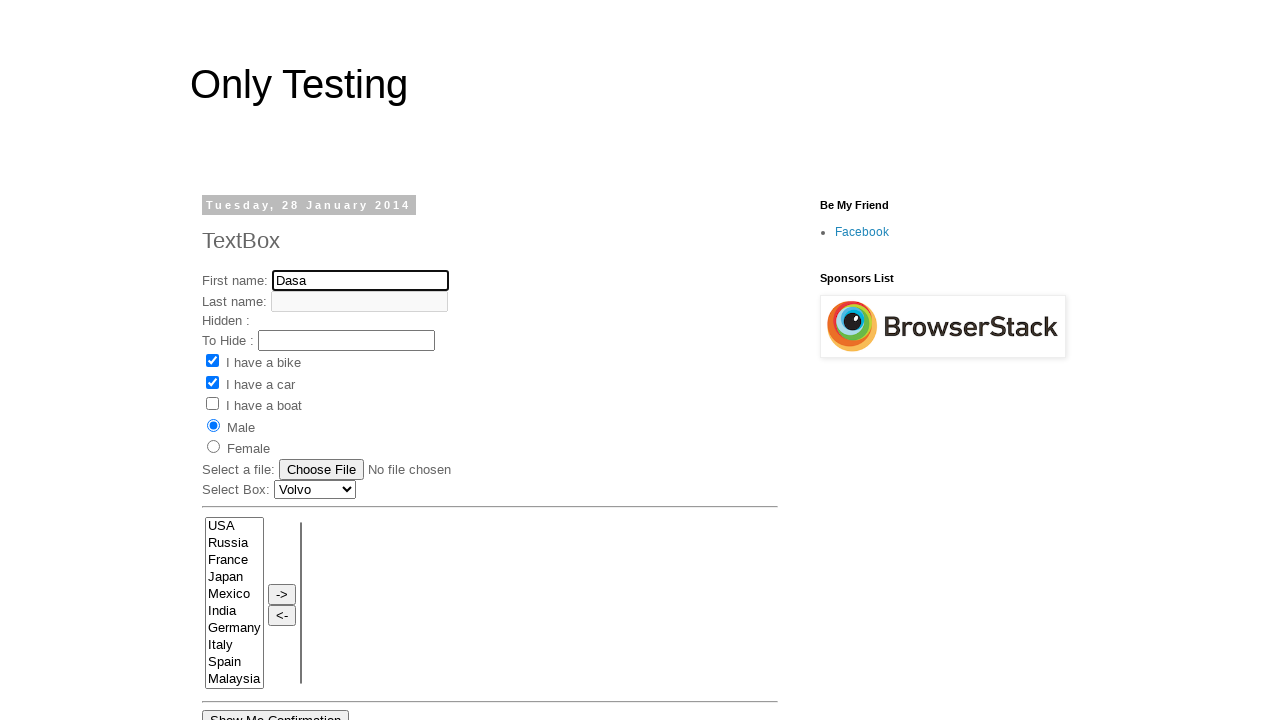

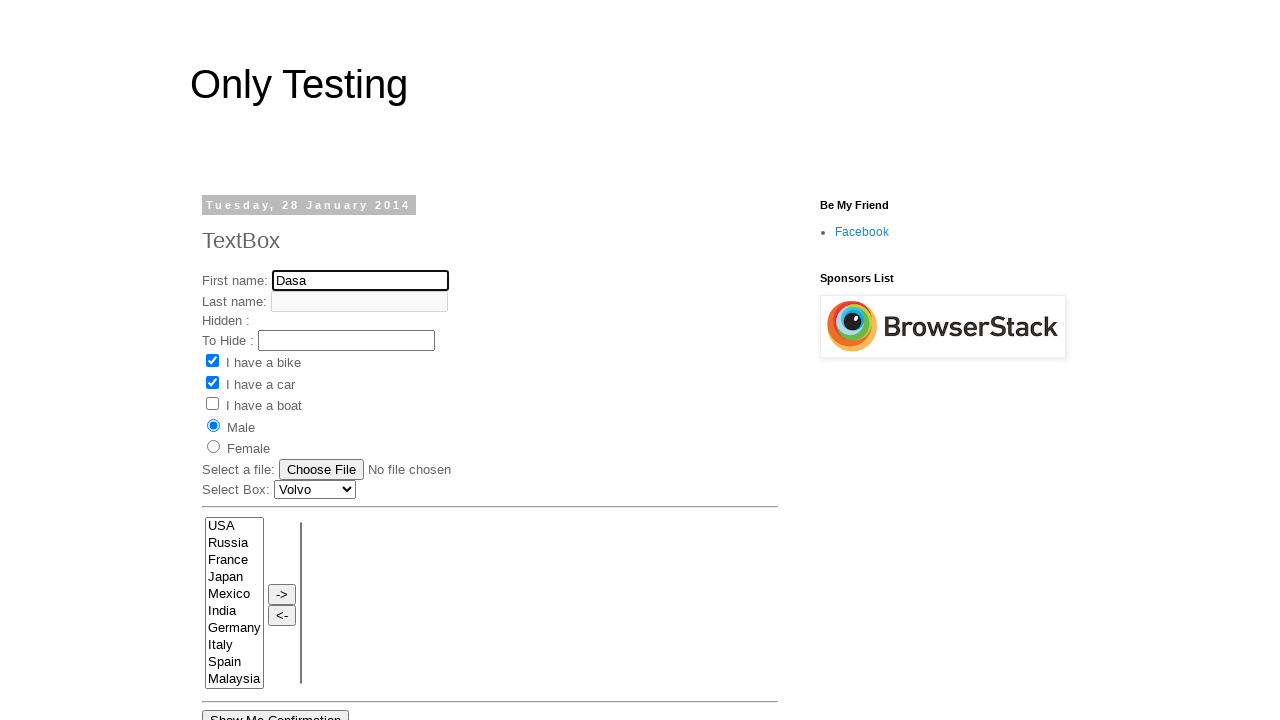